Tests tooltip functionality by hovering over a text field and verifying tooltip appears.

Starting URL: https://demoqa.com/tool-tips

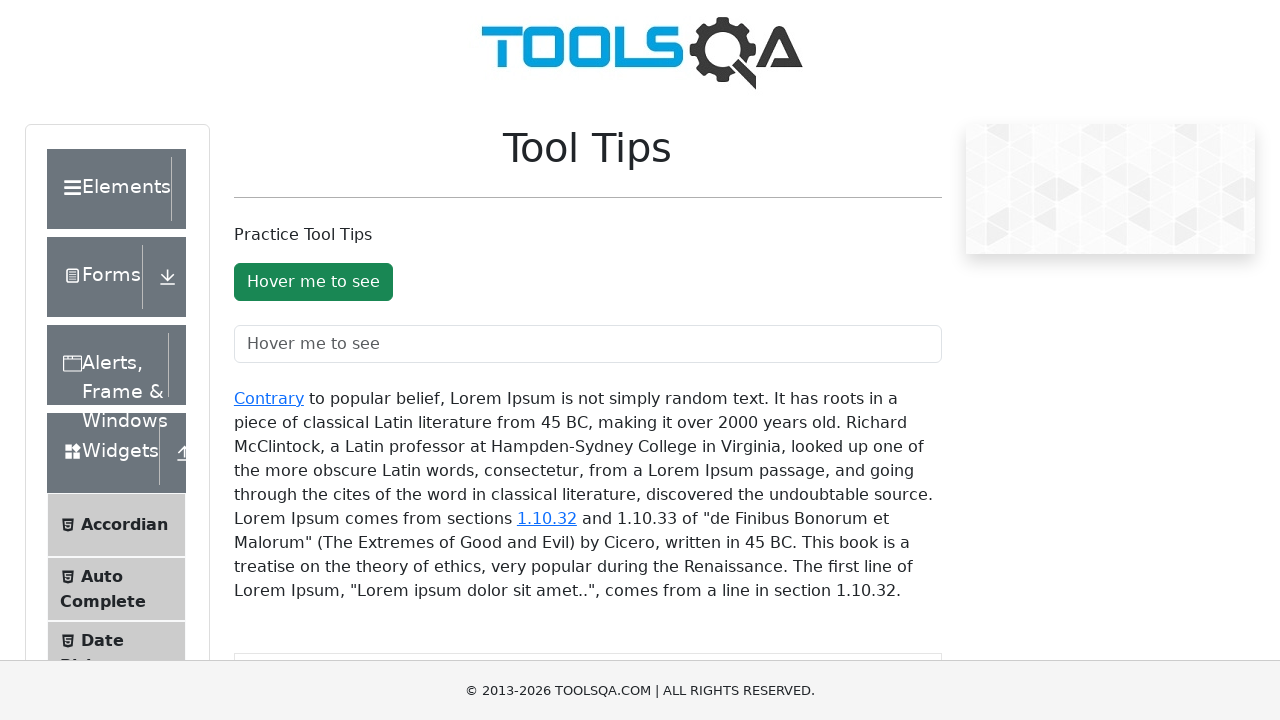

Hovered over tooltip text field at (588, 344) on #toolTipTextField
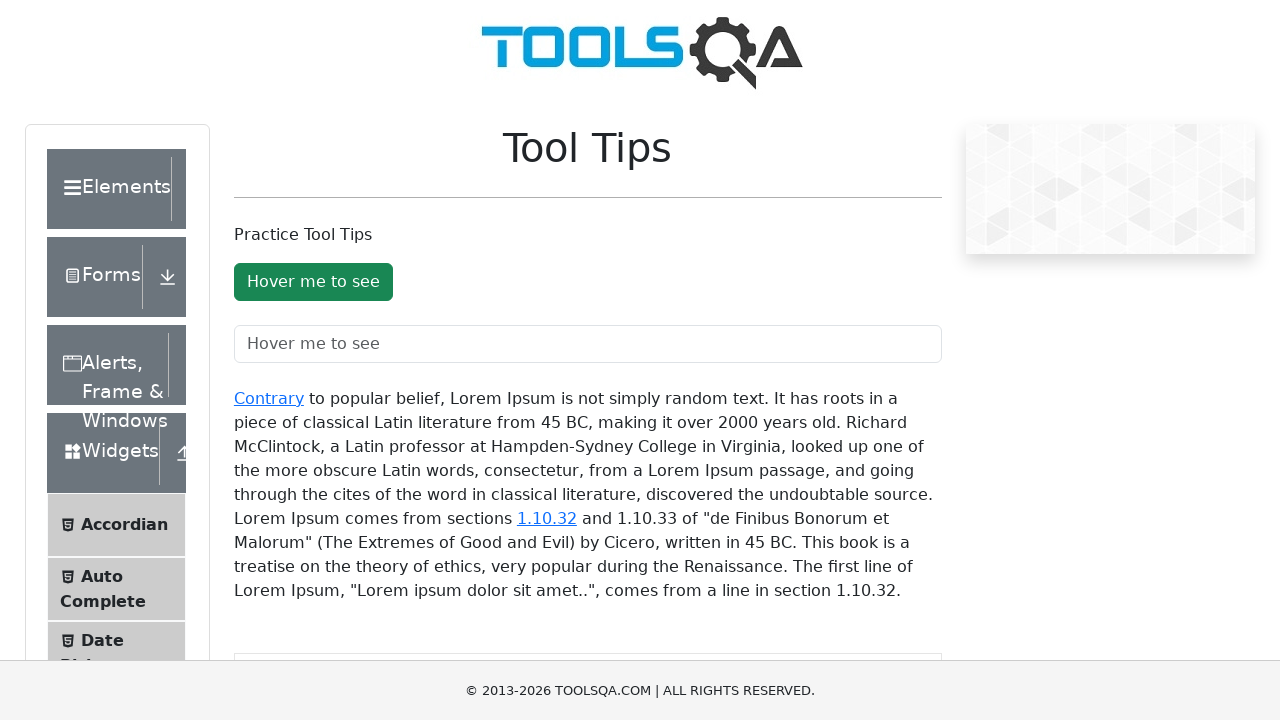

Tooltip appeared and is visible
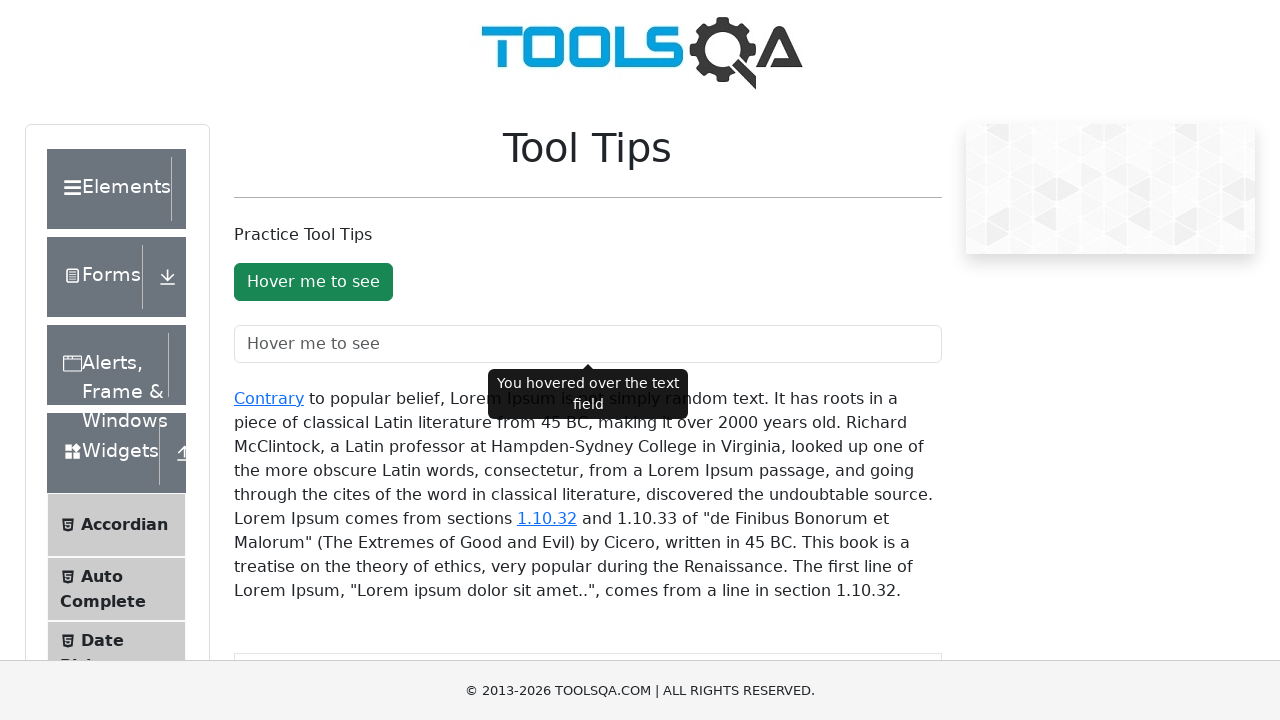

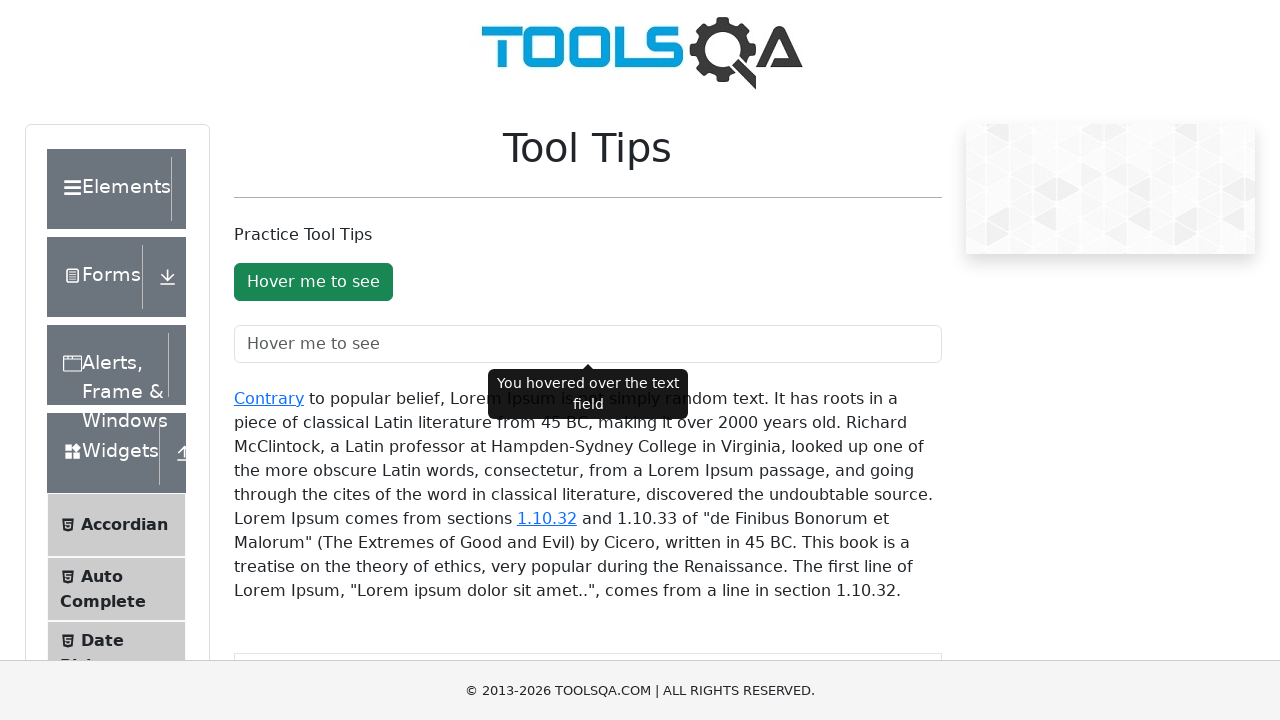